Tests various types of JavaScript alerts including simple alert, confirmation dialog, and prompt dialog by accepting, dismissing, and entering text

Starting URL: https://www.leafground.com/alert.xhtml

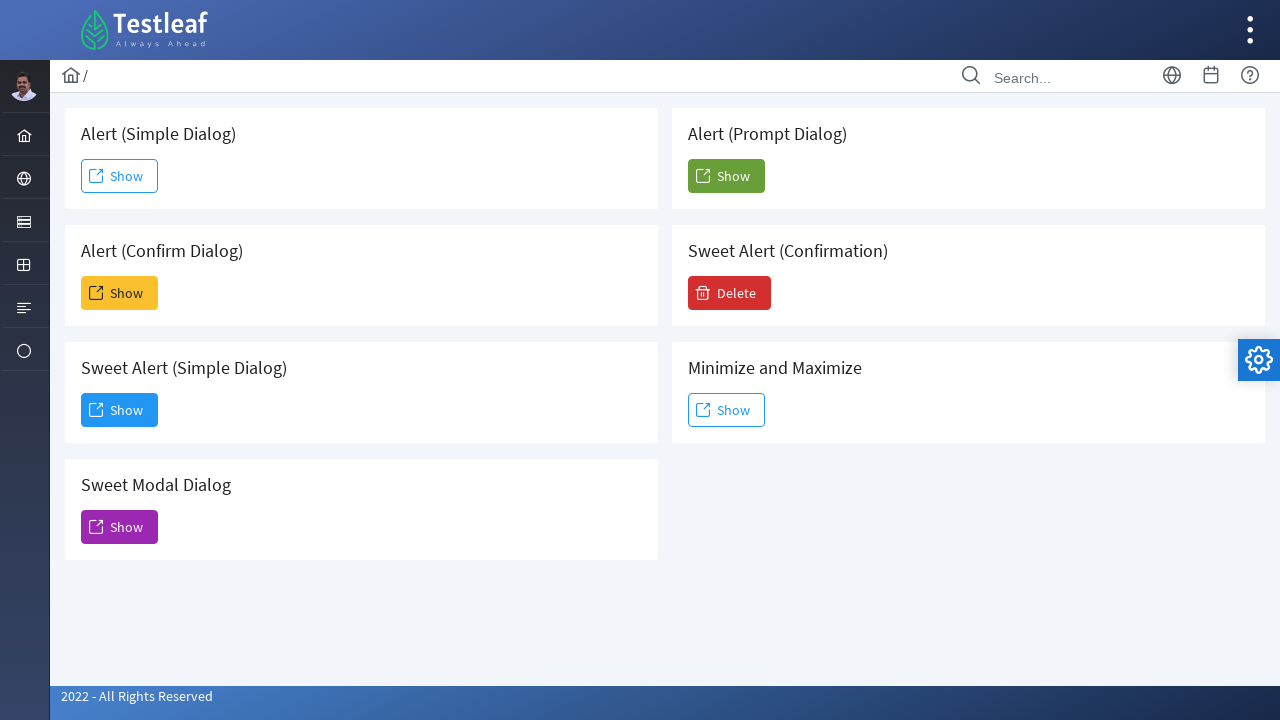

Clicked button to trigger simple alert at (120, 176) on #j_idt88\:j_idt91
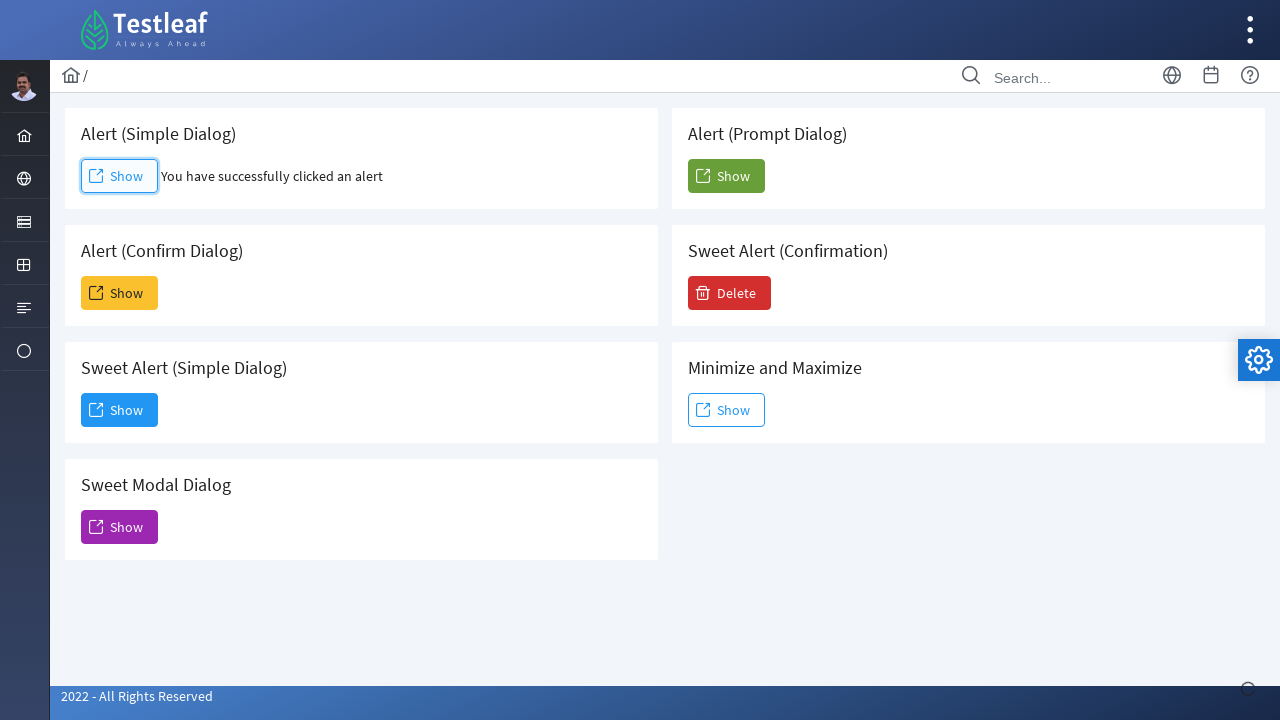

Accepted simple alert dialog
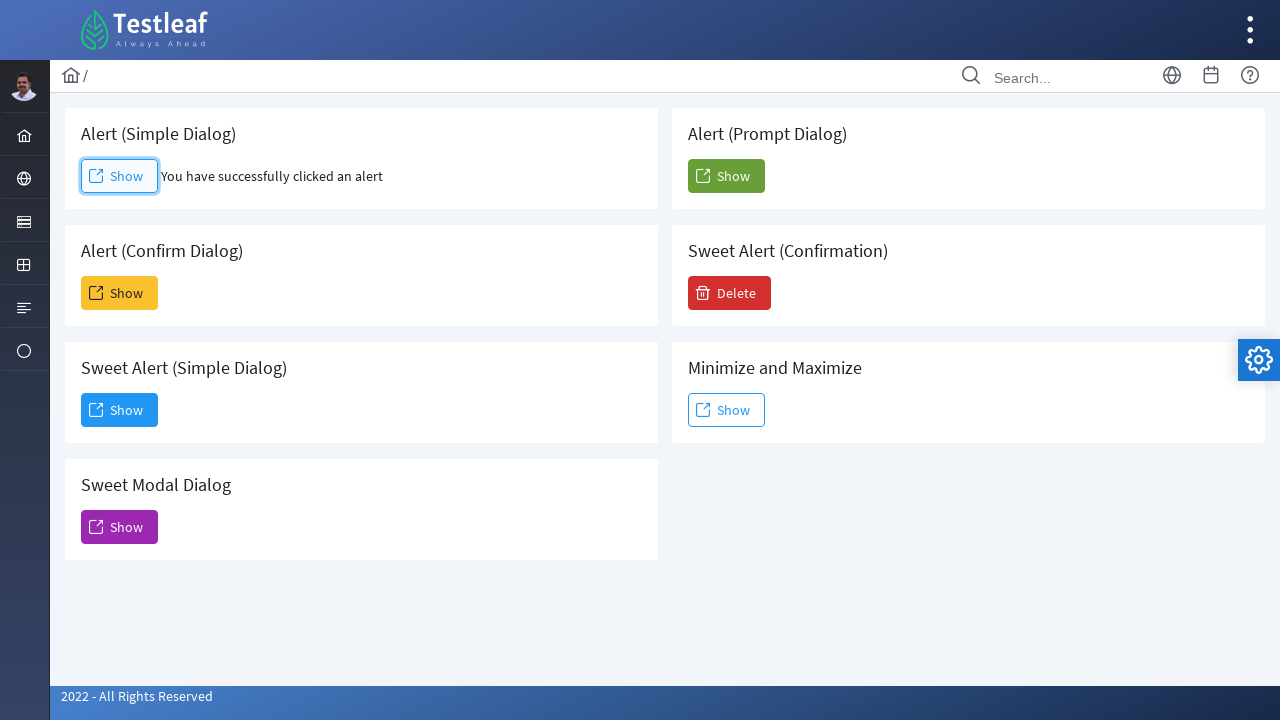

Clicked button to trigger confirmation dialog at (120, 293) on #j_idt88\:j_idt93
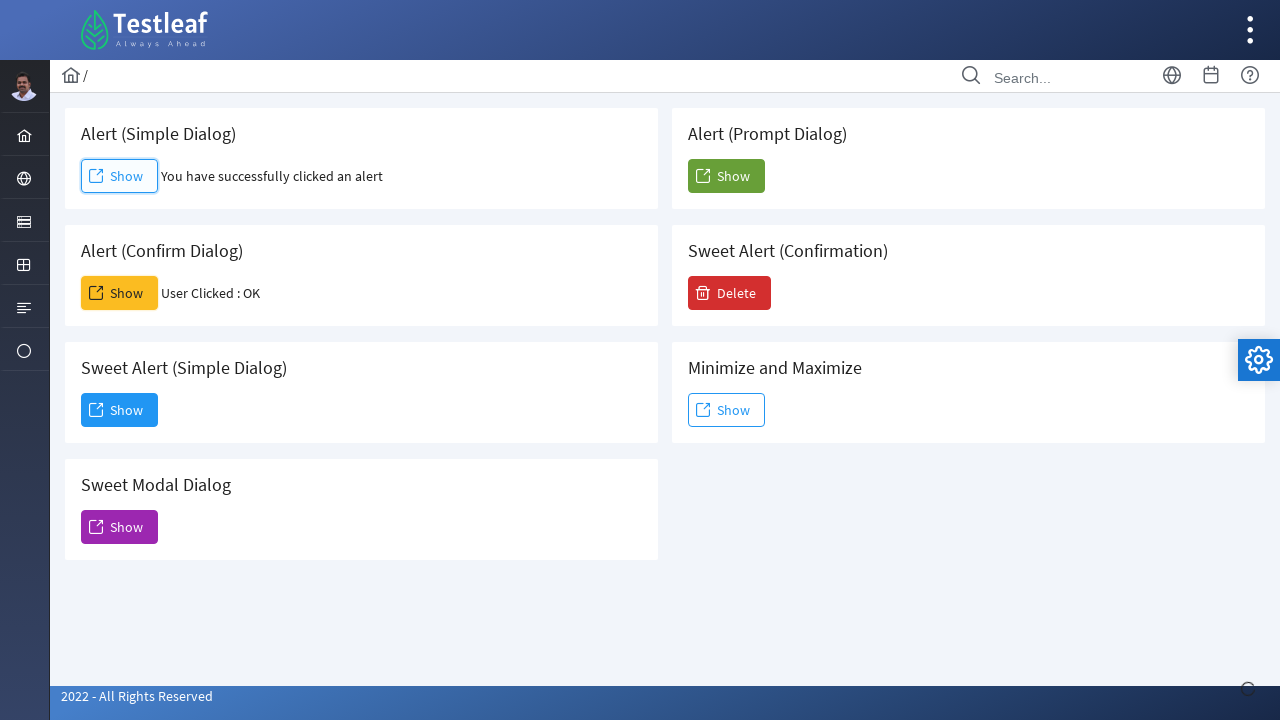

Dismissed confirmation dialog
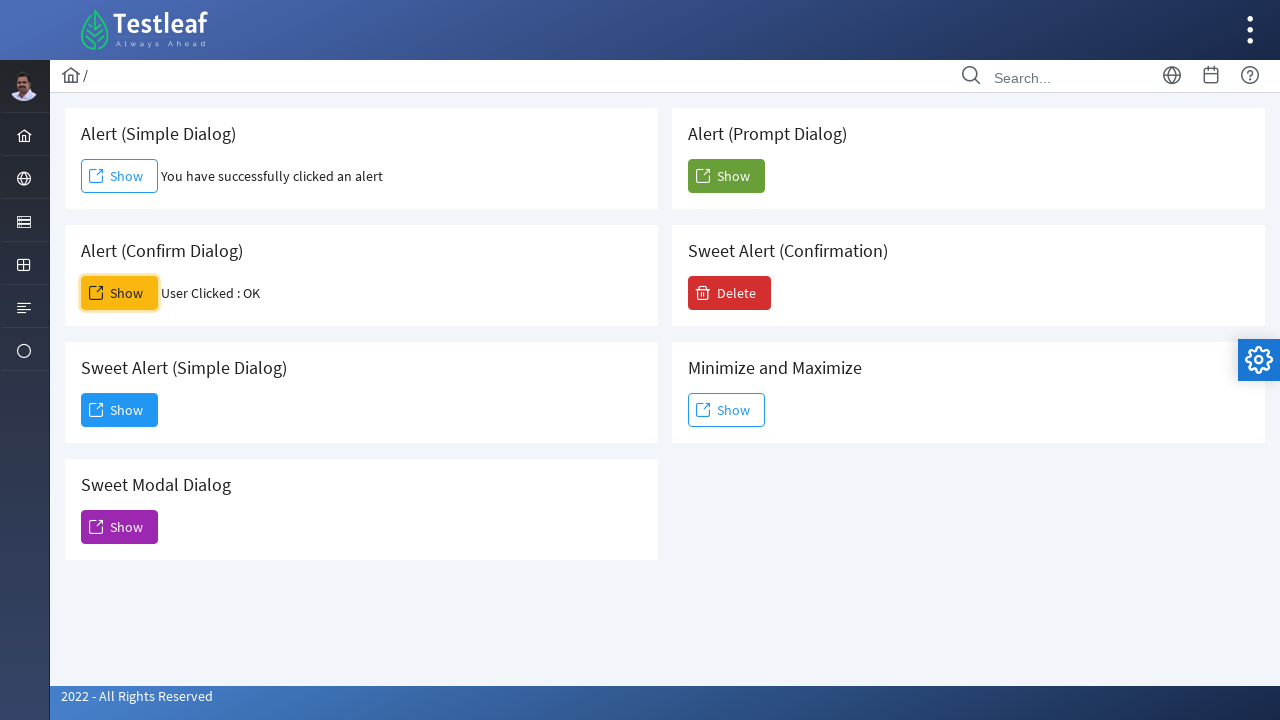

Clicked button to trigger prompt dialog at (726, 176) on xpath=//*[@id="j_idt88:j_idt104"]
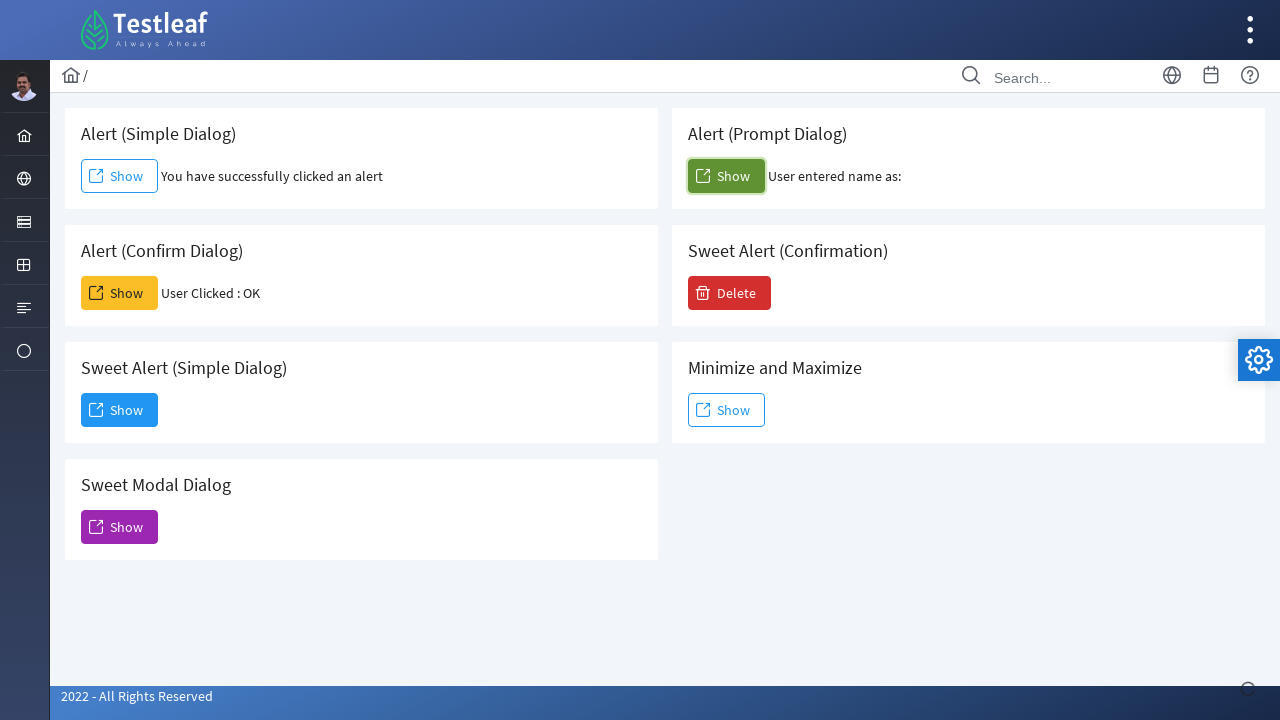

Accepted prompt dialog and entered 'Potter'
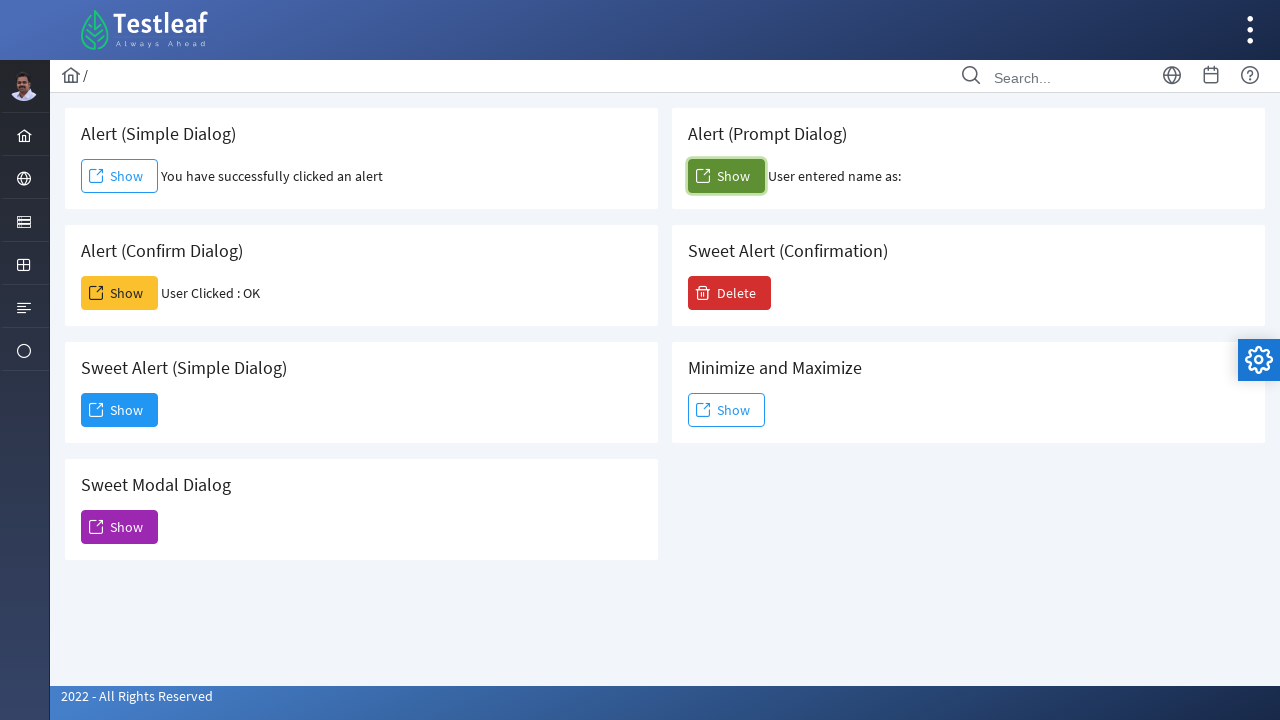

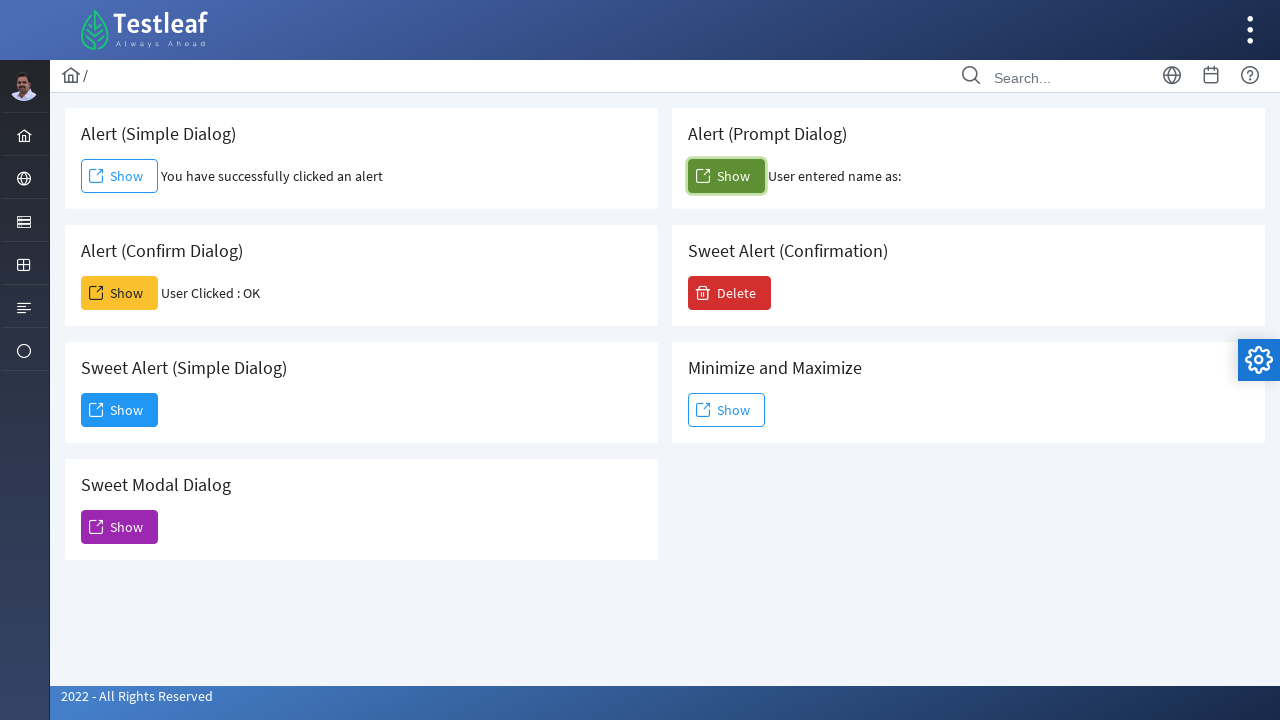